Tests filtering to display all items after using other filters.

Starting URL: https://demo.playwright.dev/todomvc

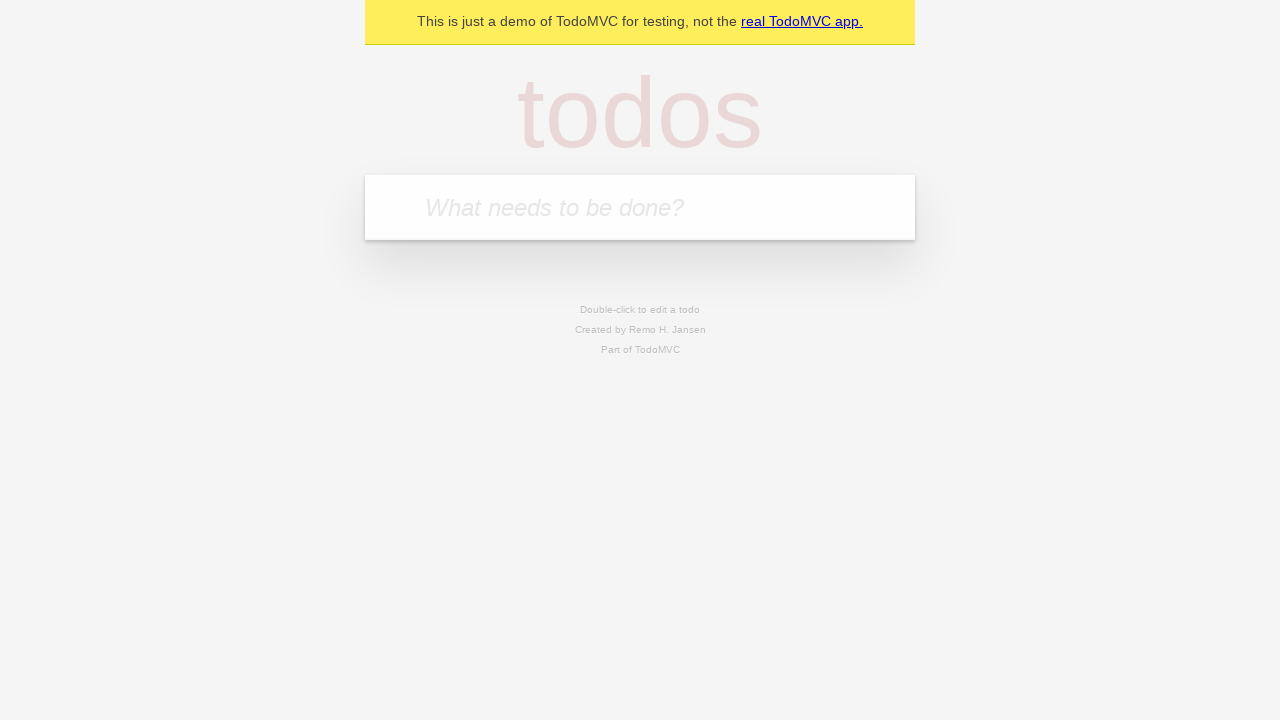

Filled todo input with 'watch monty python' on internal:attr=[placeholder="What needs to be done?"i]
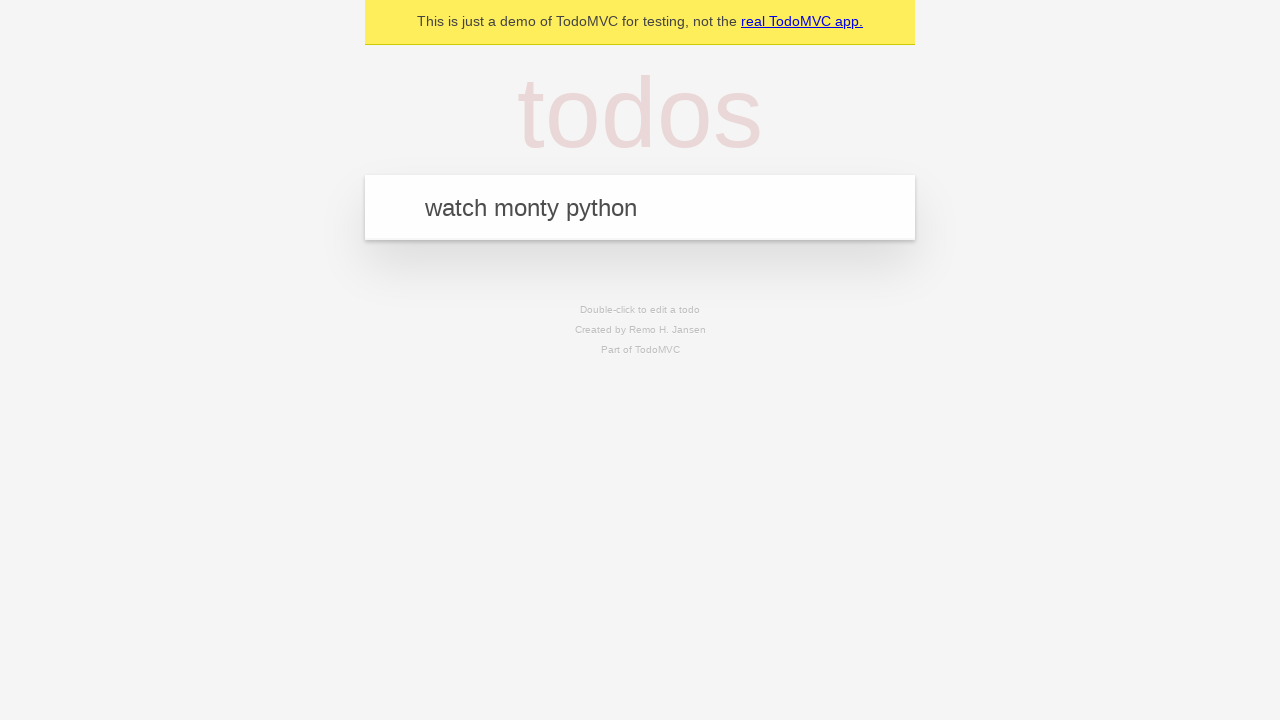

Pressed Enter to add first todo on internal:attr=[placeholder="What needs to be done?"i]
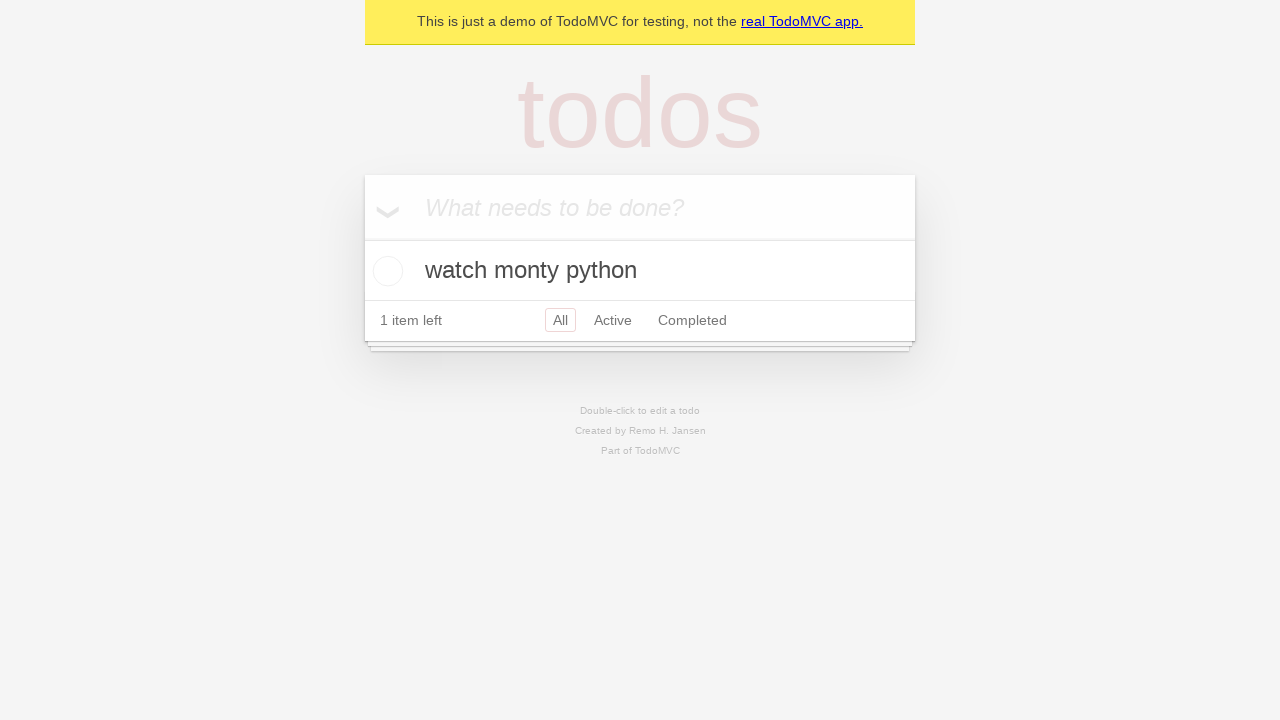

Filled todo input with 'feed the cat' on internal:attr=[placeholder="What needs to be done?"i]
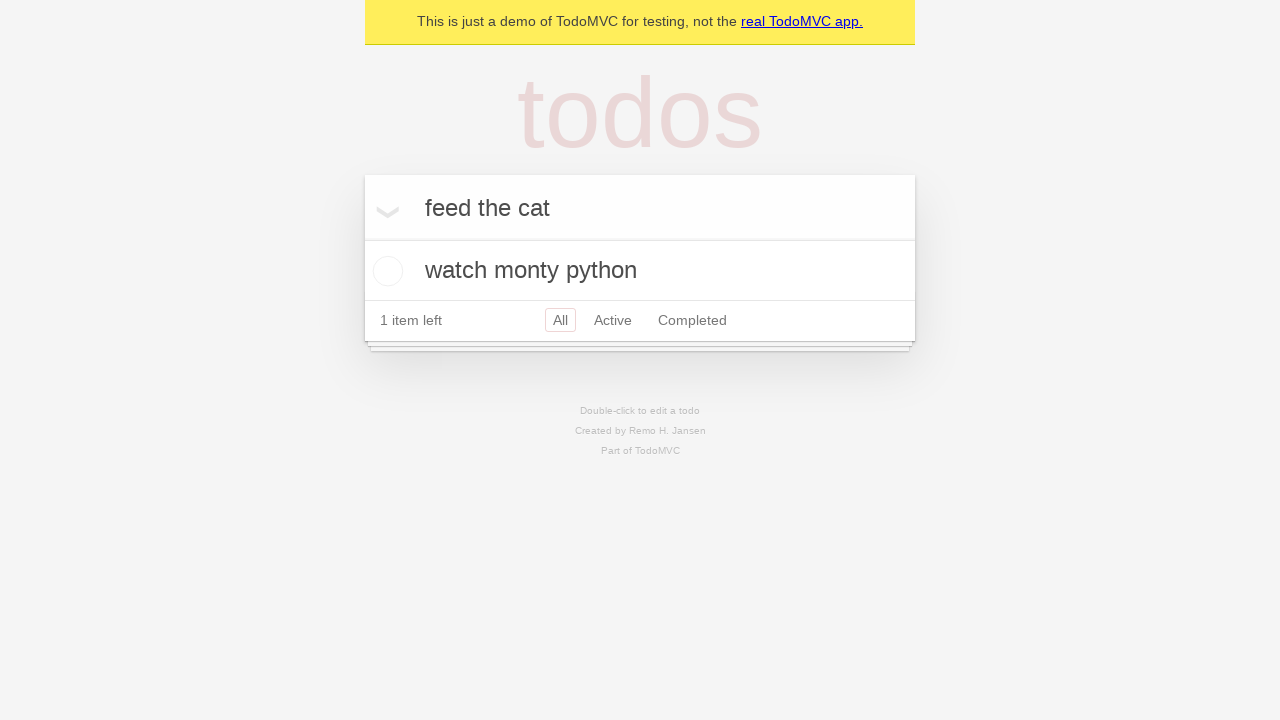

Pressed Enter to add second todo on internal:attr=[placeholder="What needs to be done?"i]
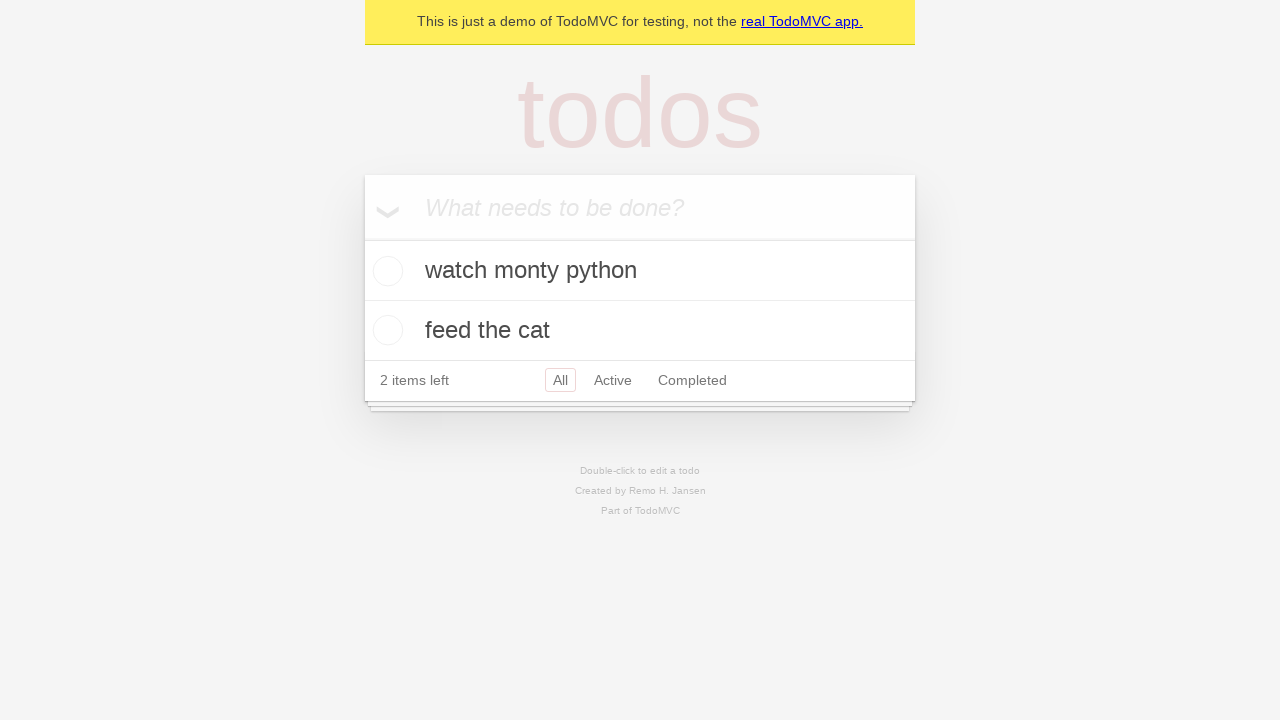

Filled todo input with 'book a doctors appointment' on internal:attr=[placeholder="What needs to be done?"i]
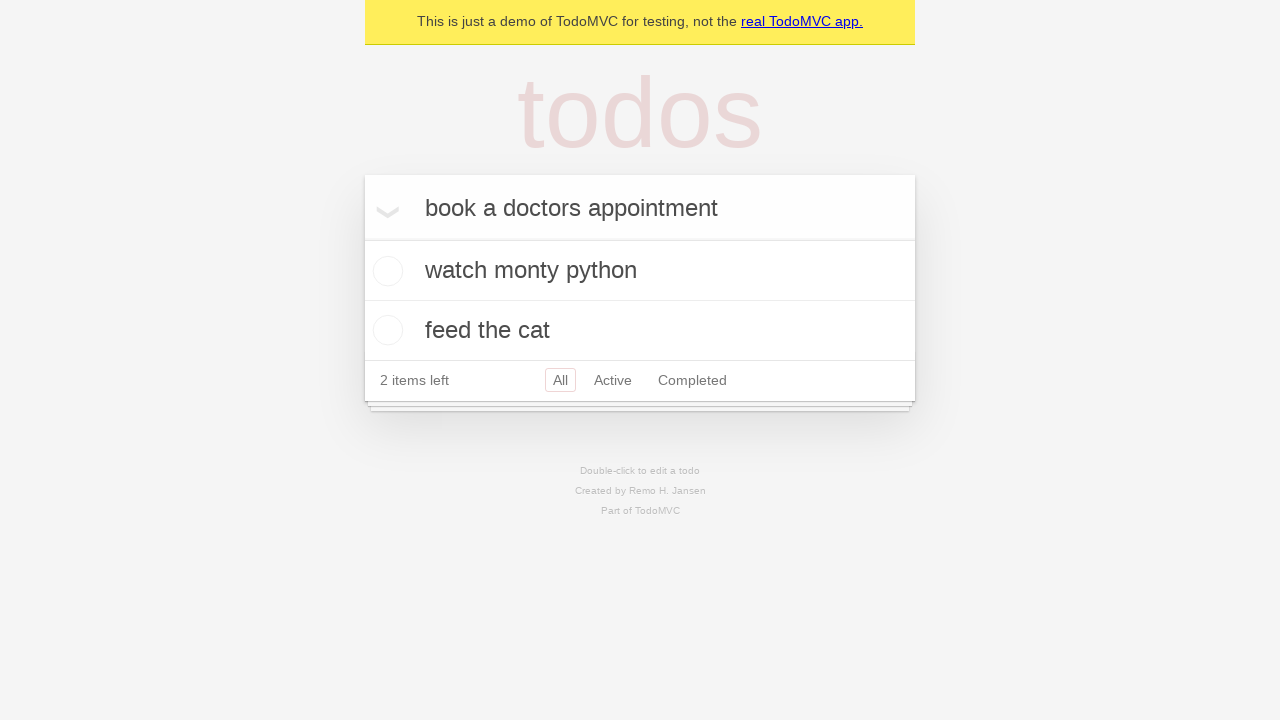

Pressed Enter to add third todo on internal:attr=[placeholder="What needs to be done?"i]
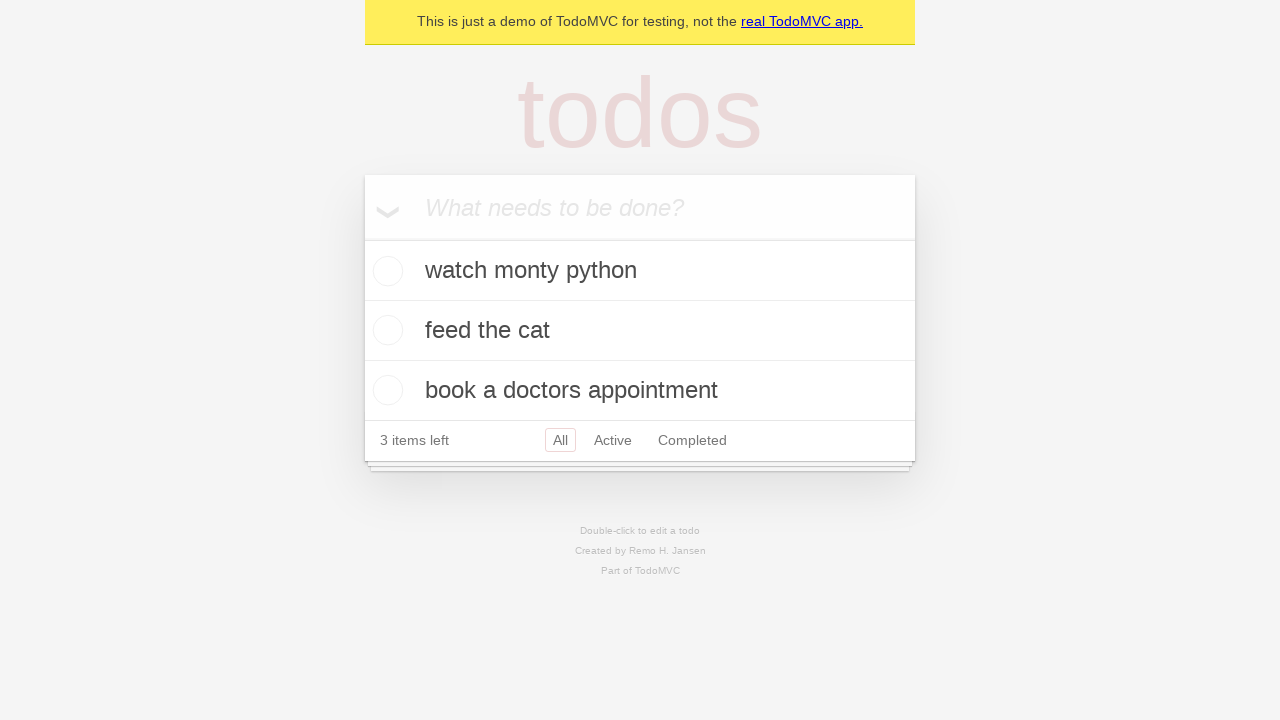

Checked the second todo item at (385, 330) on internal:testid=[data-testid="todo-item"s] >> nth=1 >> internal:role=checkbox
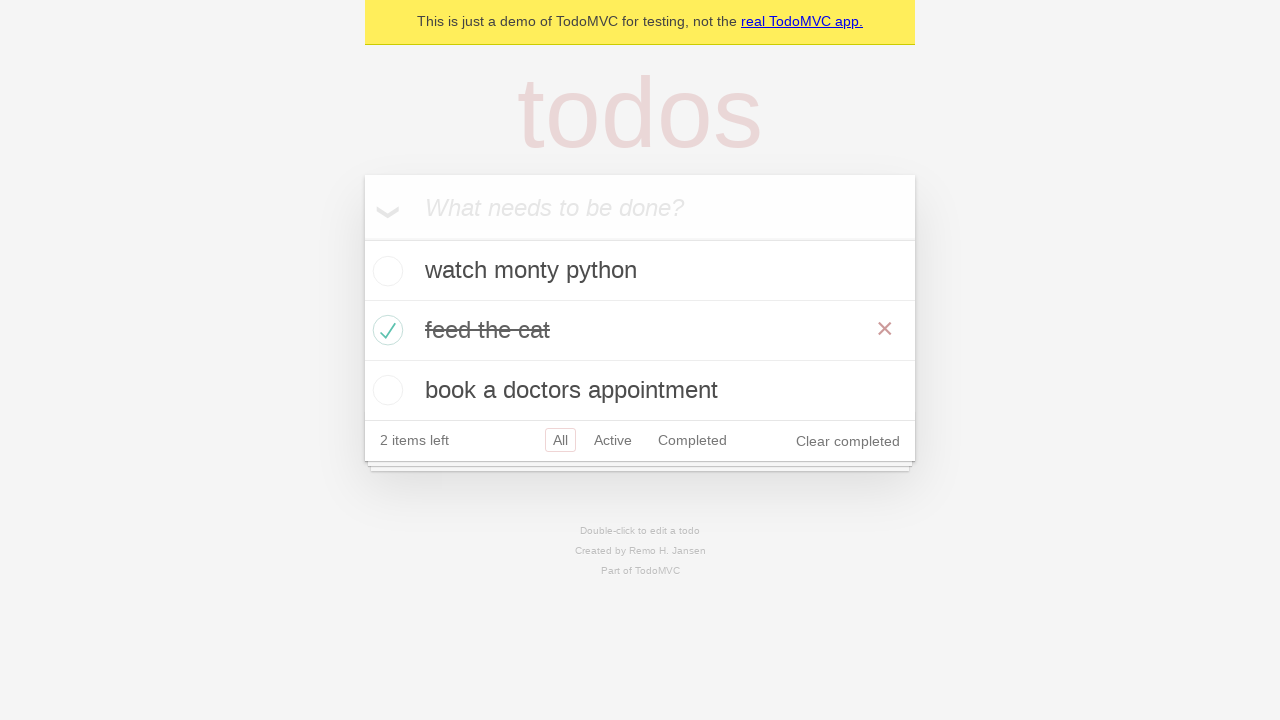

Clicked 'Active' filter to display active todos at (613, 440) on internal:role=link[name="Active"i]
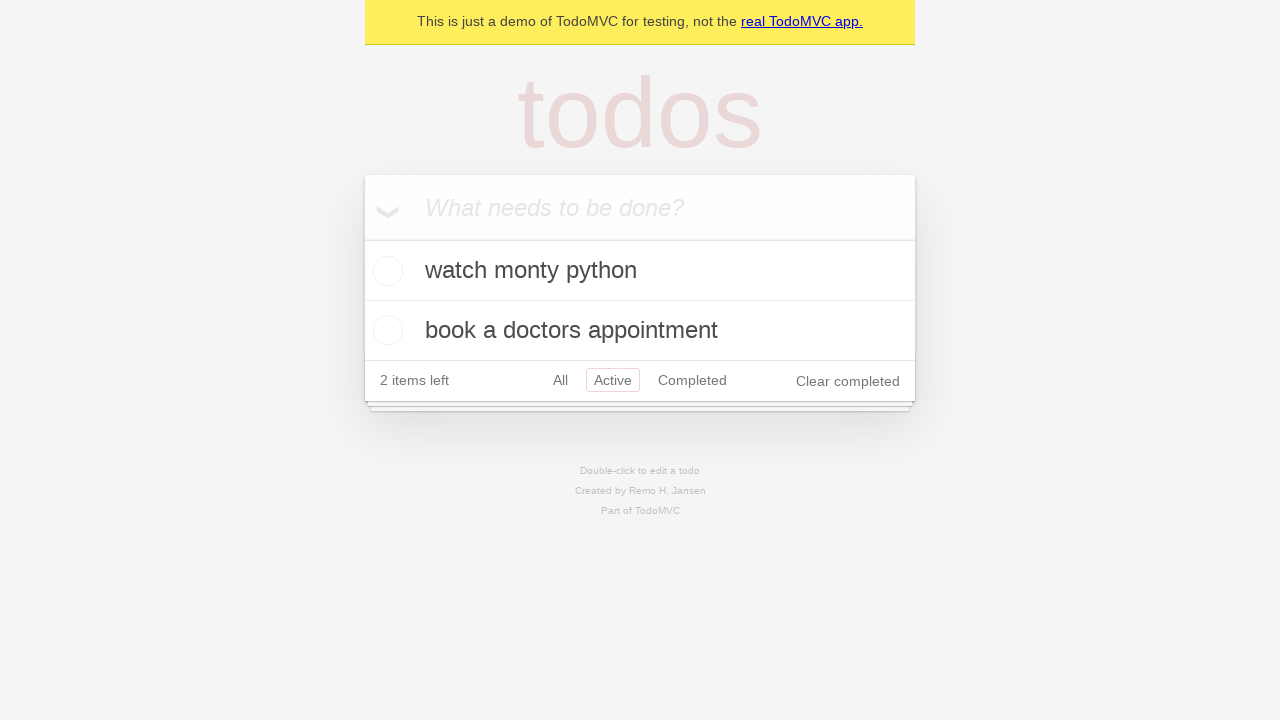

Clicked 'Completed' filter to display completed todos at (692, 380) on internal:role=link[name="Completed"i]
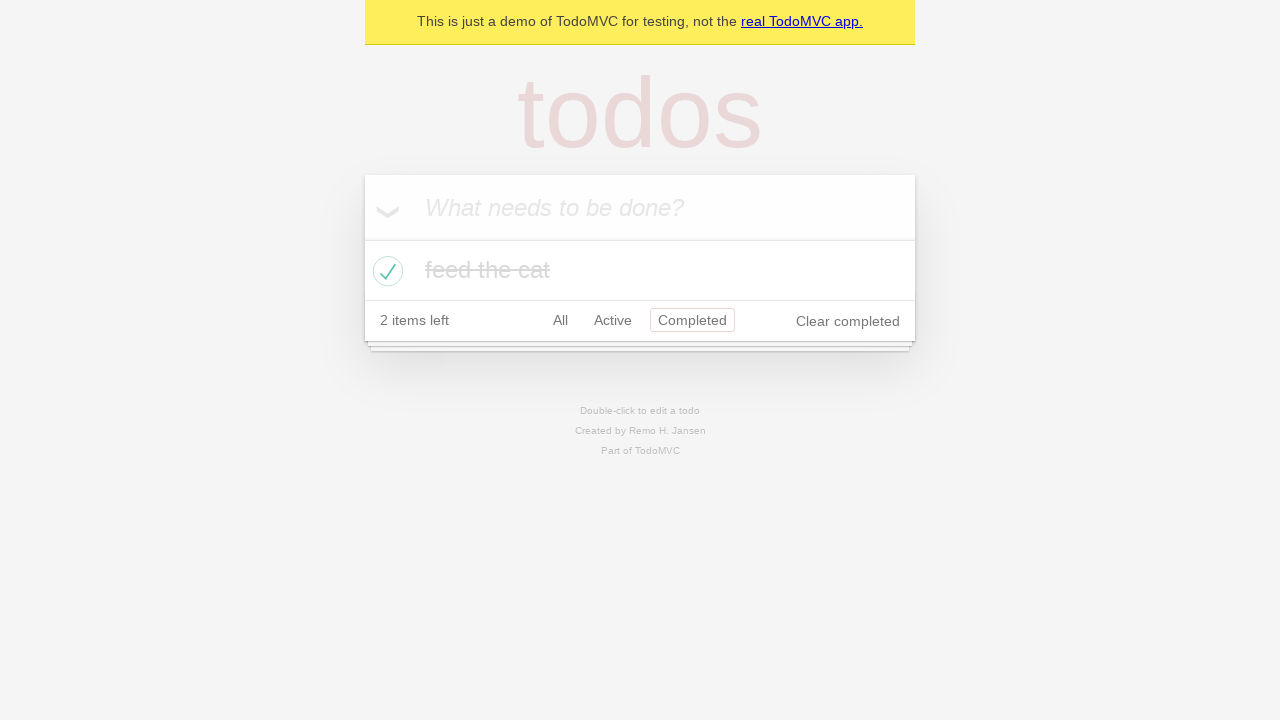

Clicked 'All' filter to display all items at (560, 320) on internal:role=link[name="All"i]
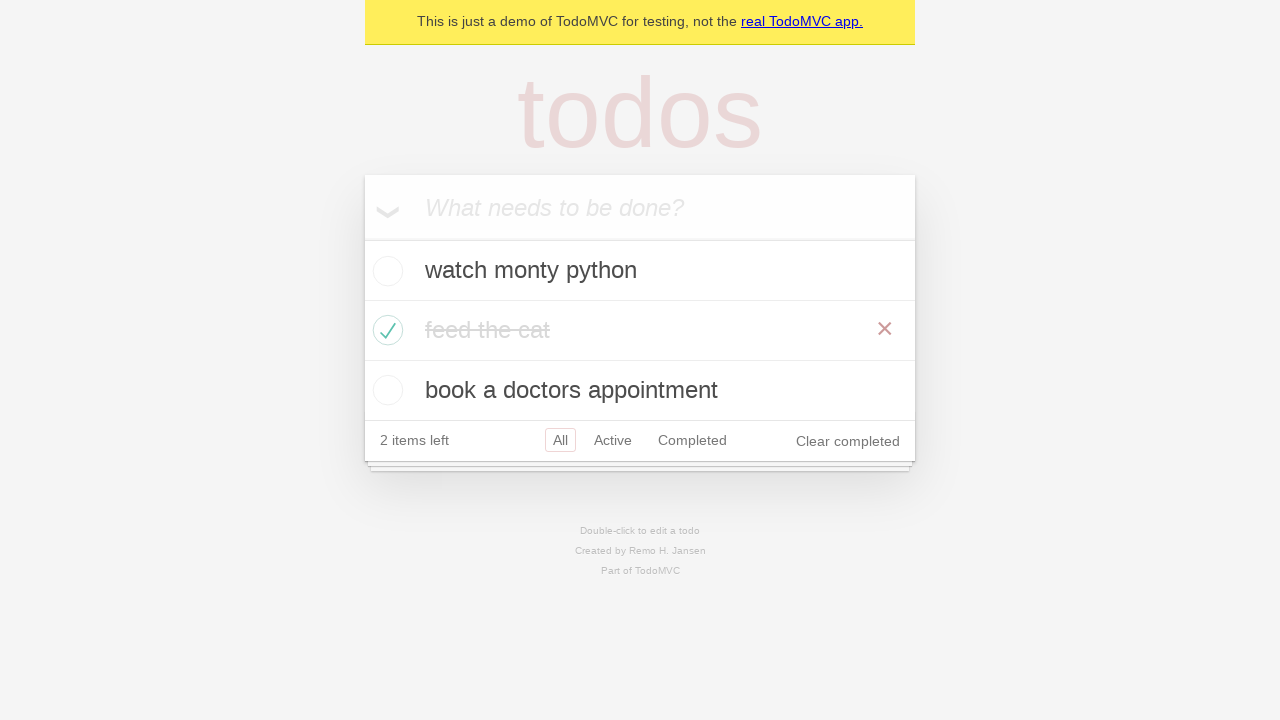

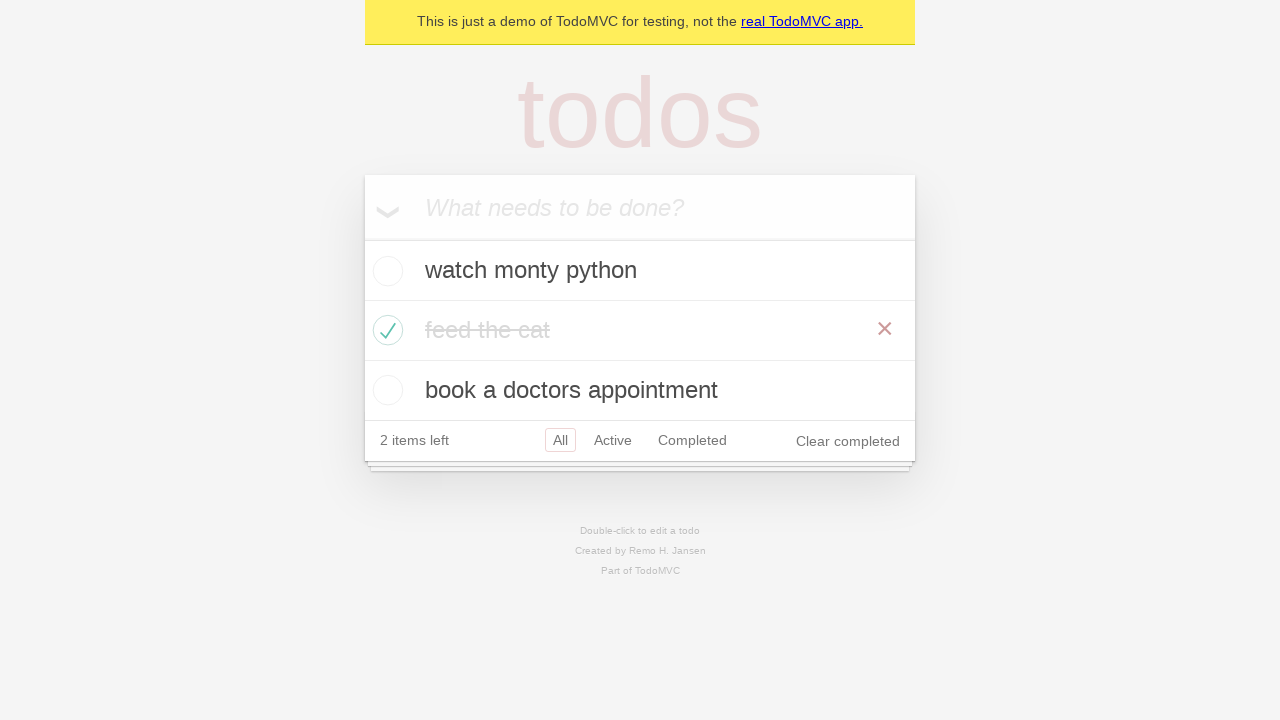